Tests creating a new paste on Pastebin by filling in the paste content, selecting a 10-minute expiration time from a dropdown, entering a title, and submitting the form.

Starting URL: https://pastebin.com/

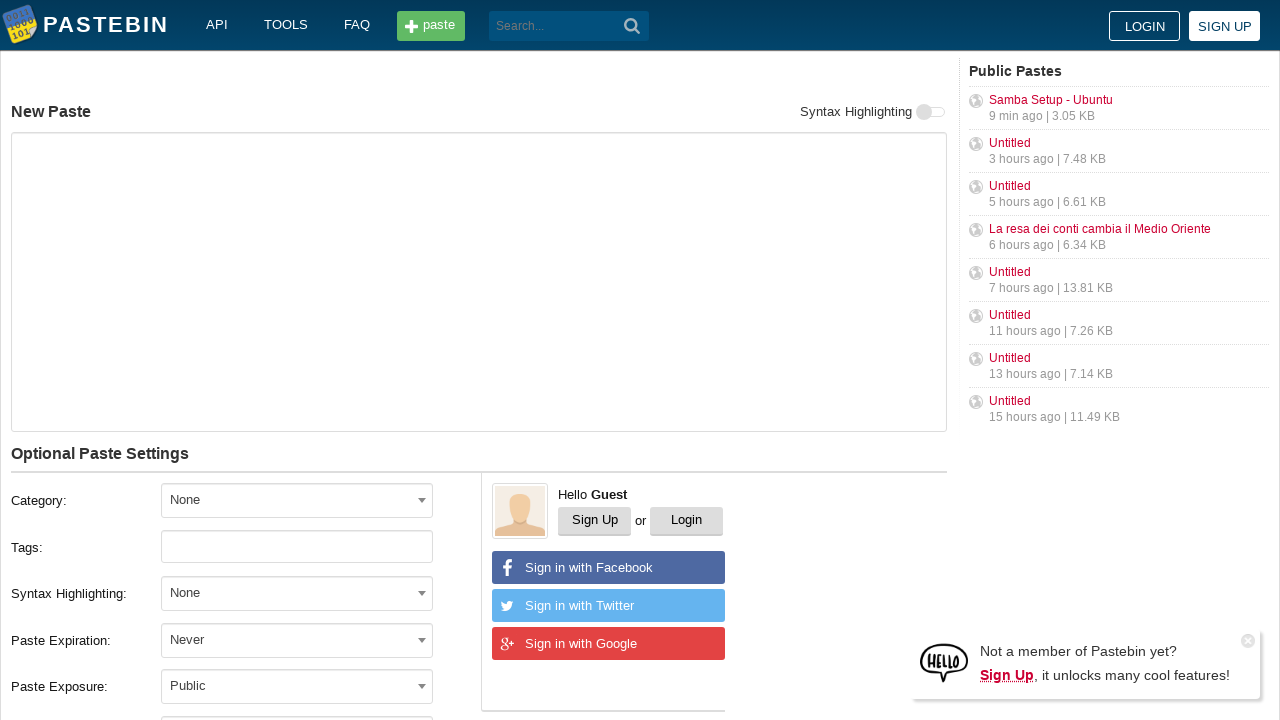

Filled paste content text area with 'Hello from WebDriver' on #postform-text
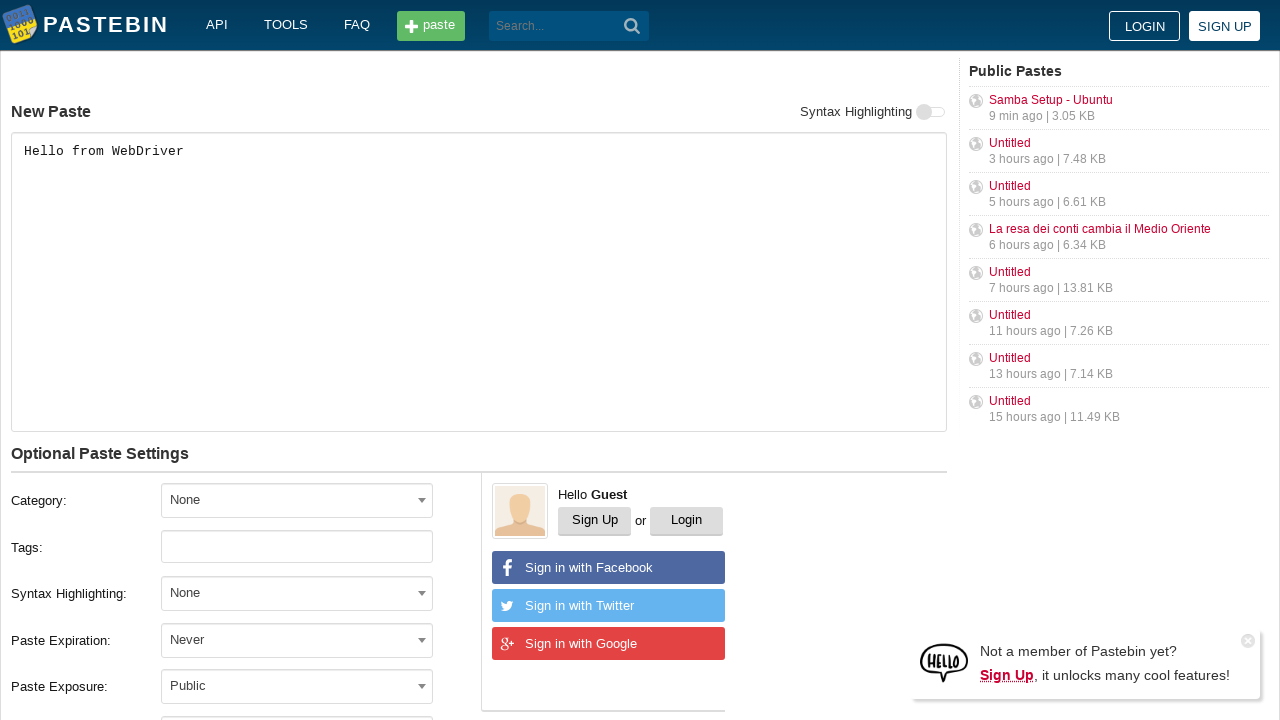

Clicked expiration time dropdown (10 Minutes) at (297, 640) on .select2-container >> nth=2
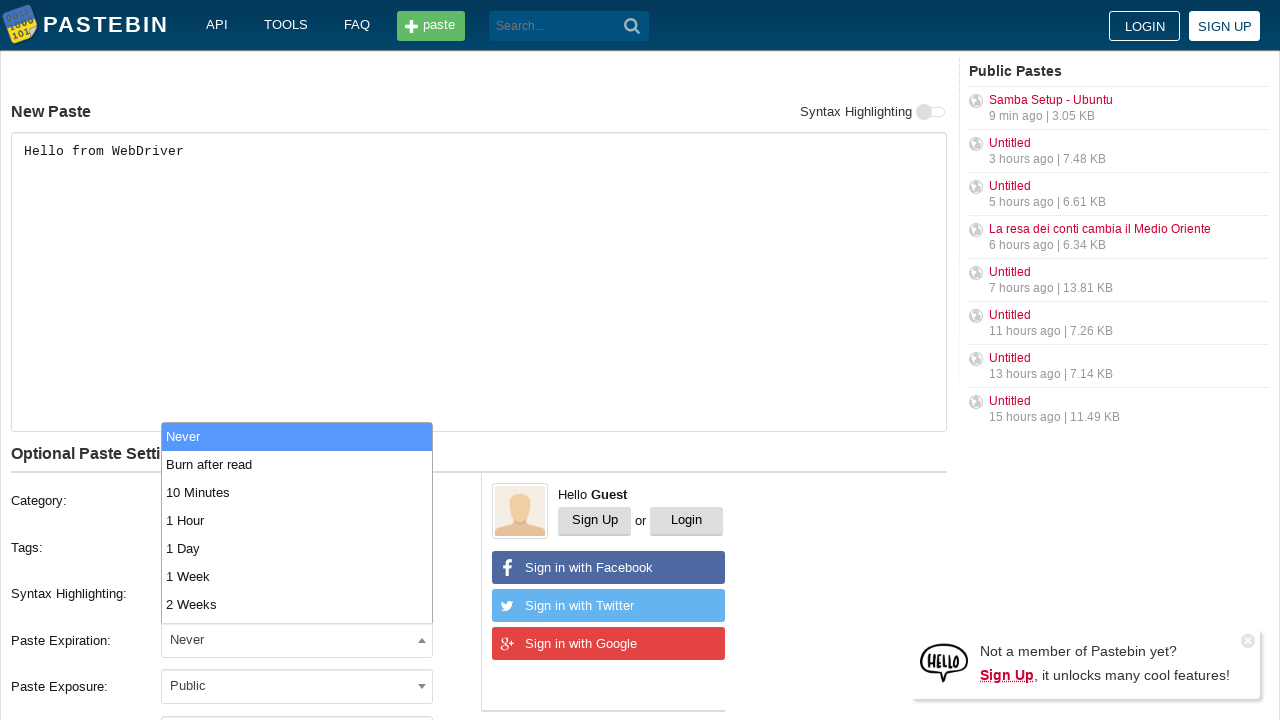

Selected '10 Minutes' option from expiration dropdown at (297, 492) on .select2-results__option >> nth=2
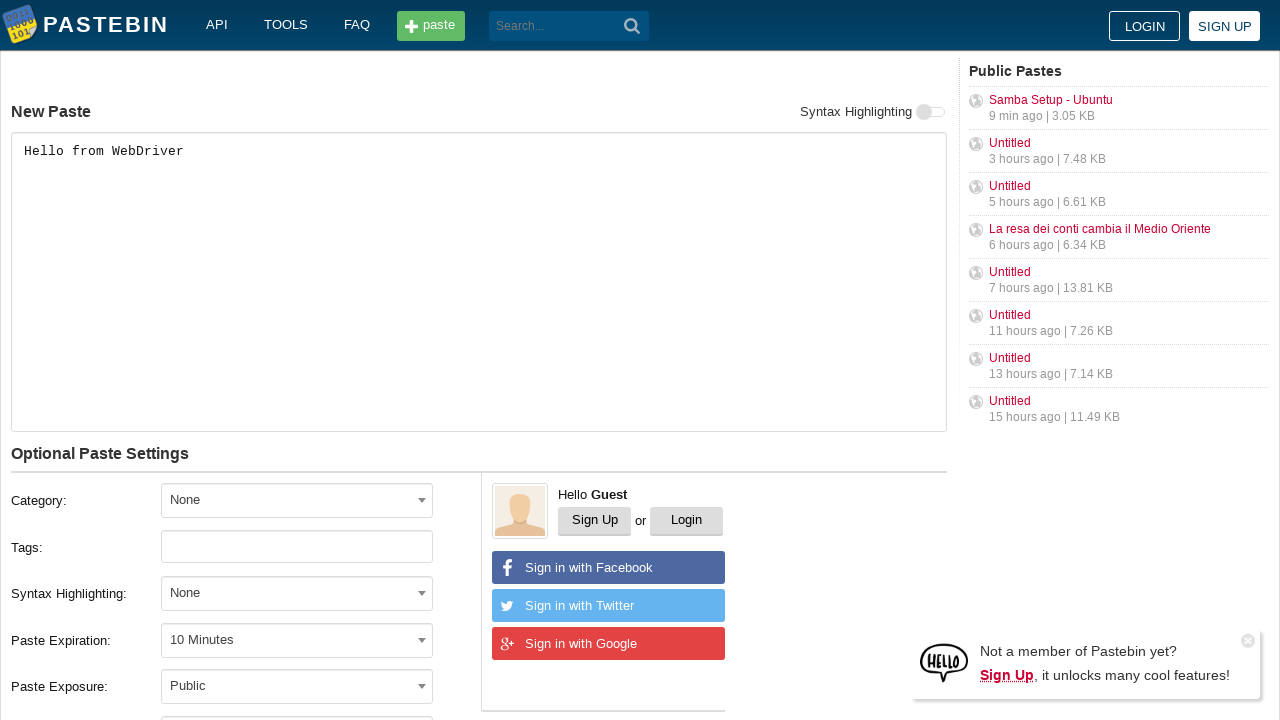

Filled paste title field with 'helloweb' on #postform-name
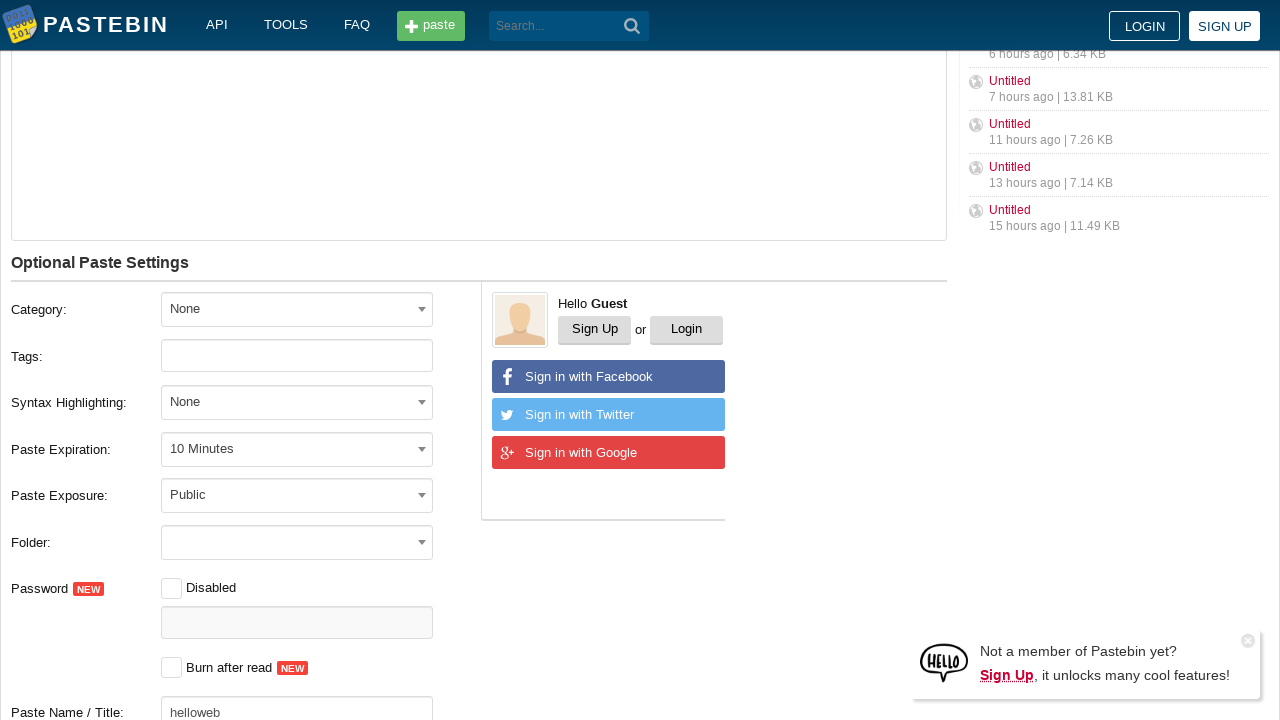

Clicked submit button to create paste at (240, 400) on xpath=//button[ancestor::*[contains(@class, 'form-btn-container')]]
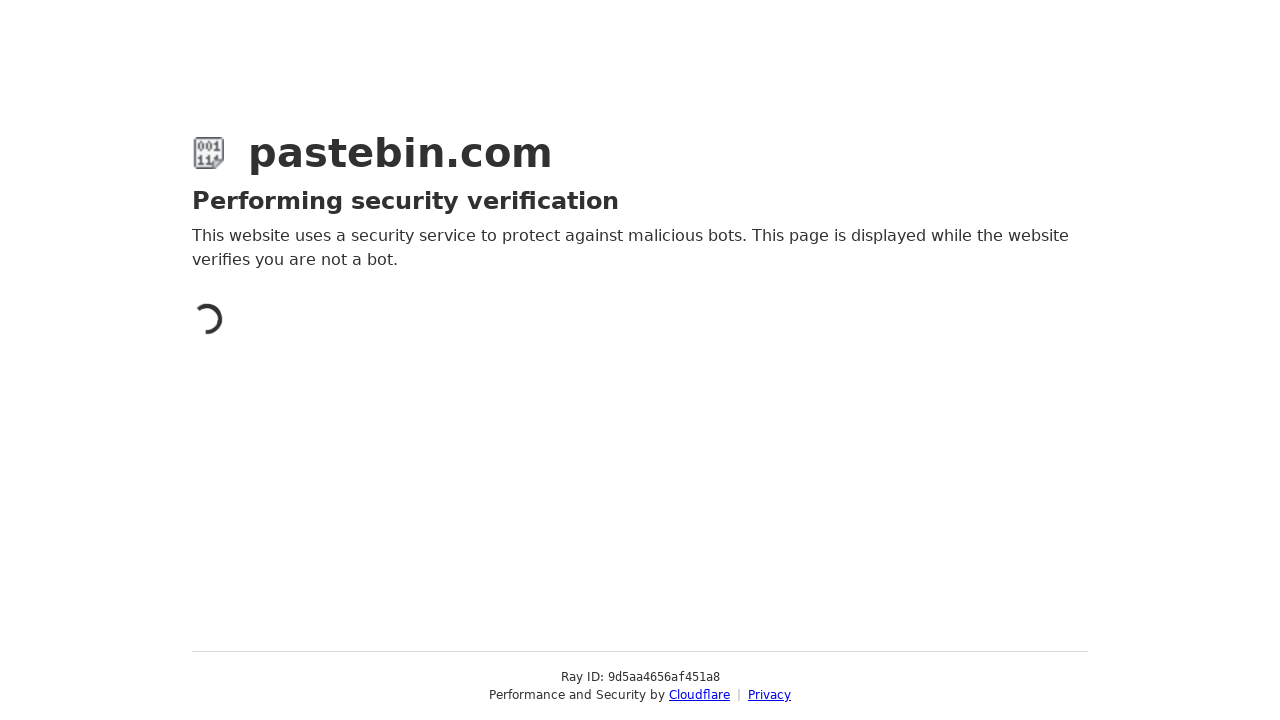

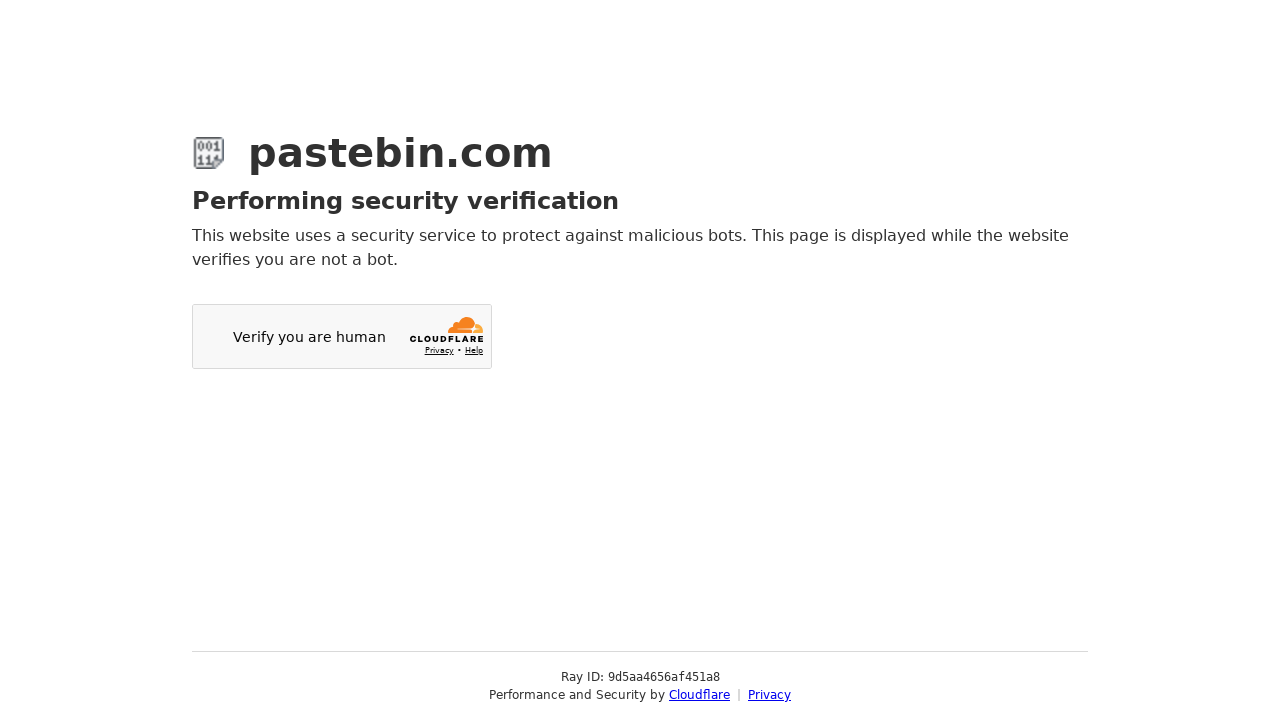